Tests login with locked out user credentials, expecting an error message about the user being locked out

Starting URL: https://www.saucedemo.com/

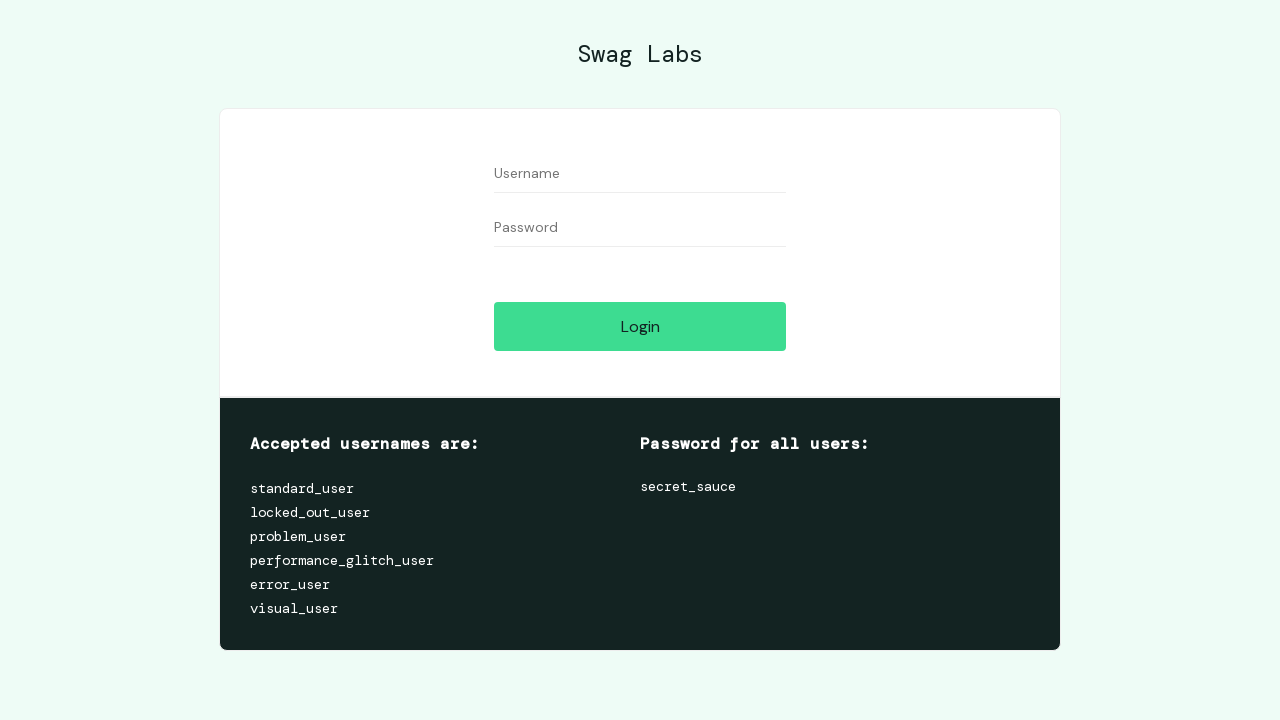

Username field became visible
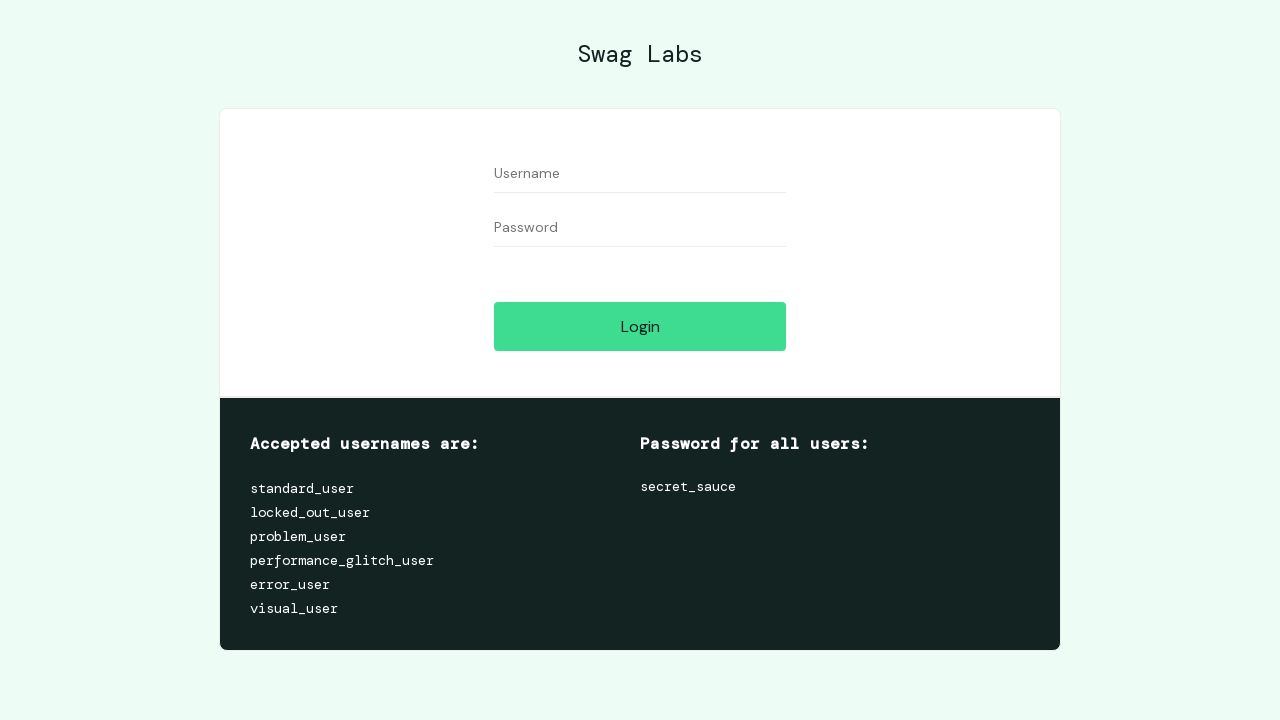

Filled username field with 'locked_out_user' on #user-name
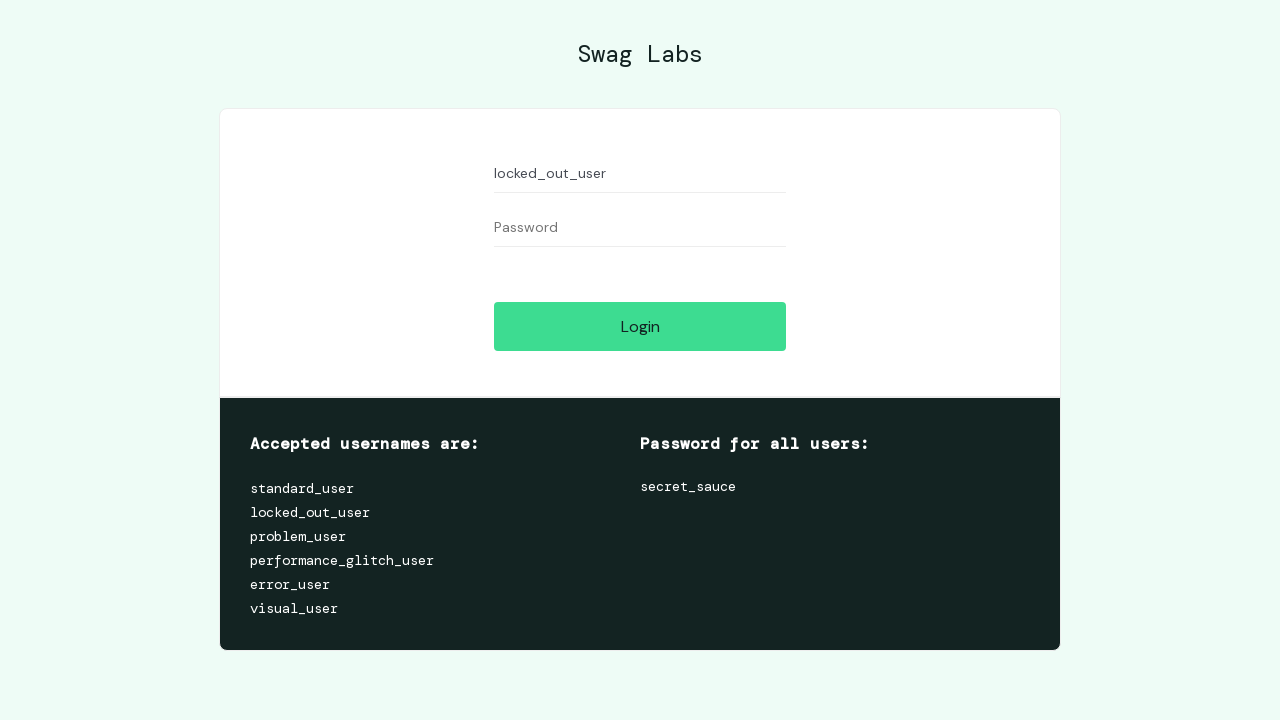

Password field became visible
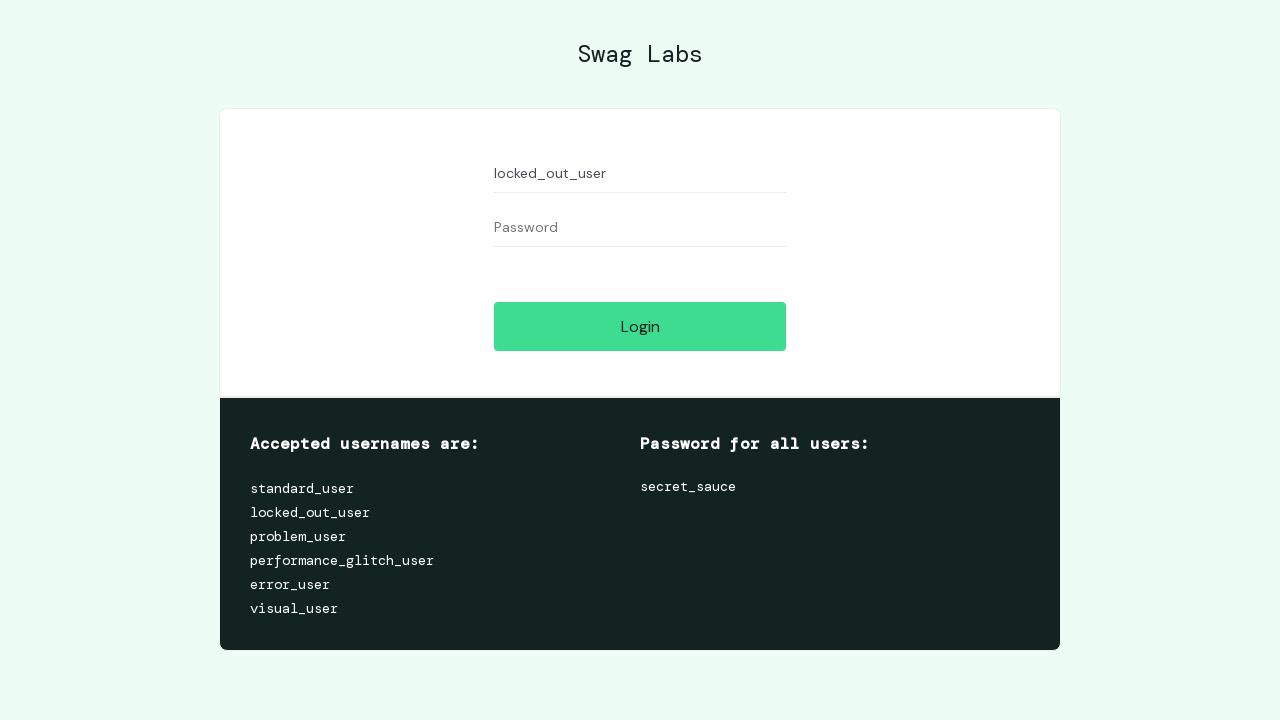

Filled password field with 'secret_sauce' on input[name='password']
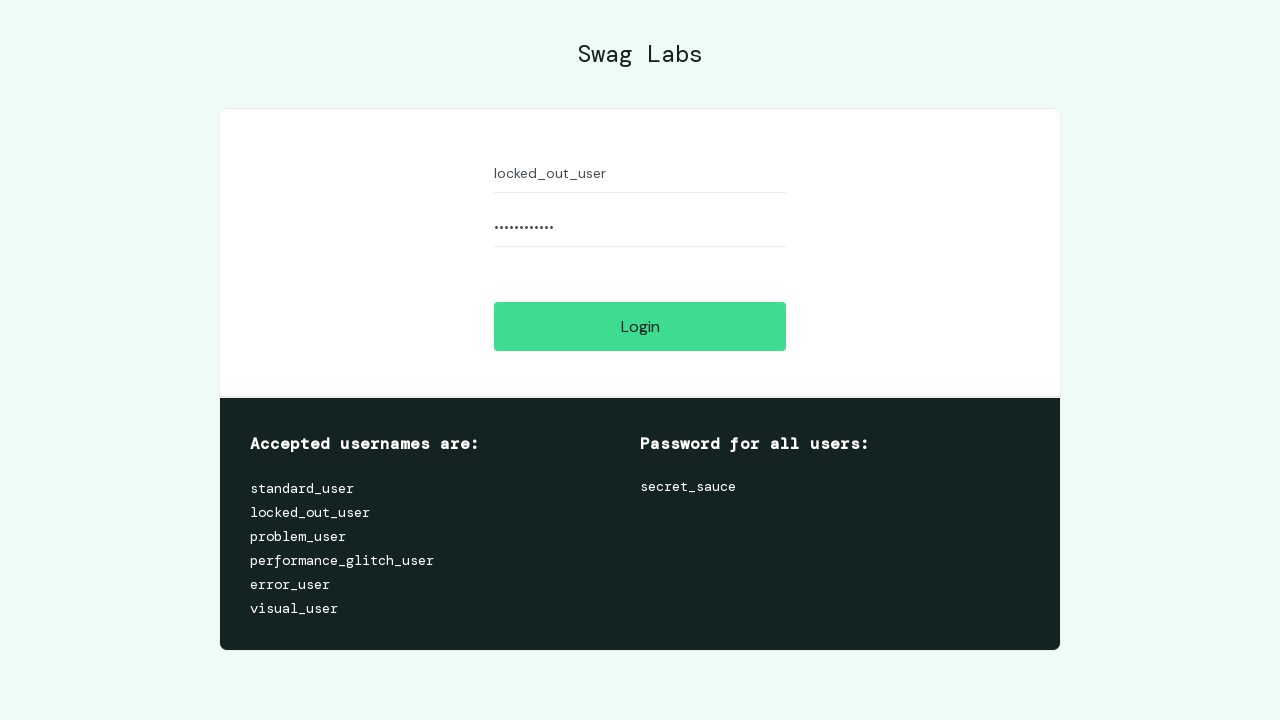

Login button became visible
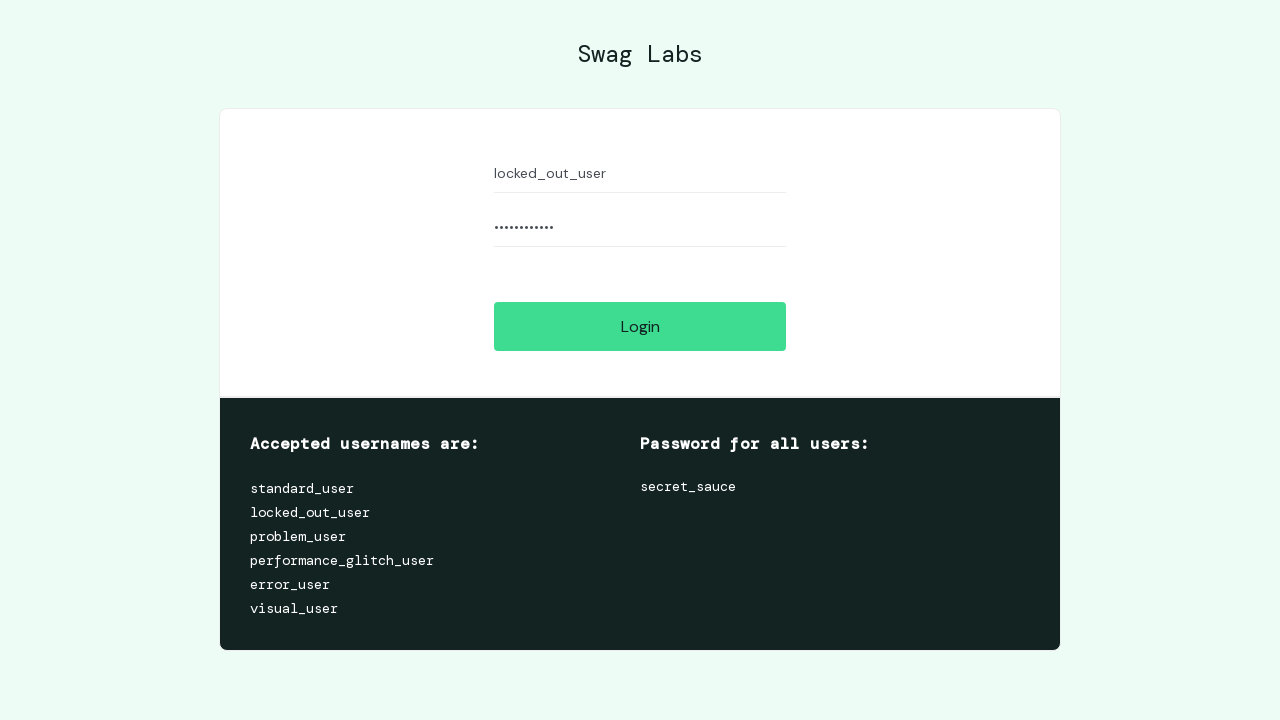

Clicked login button with locked_out_user credentials at (640, 326) on #login-button
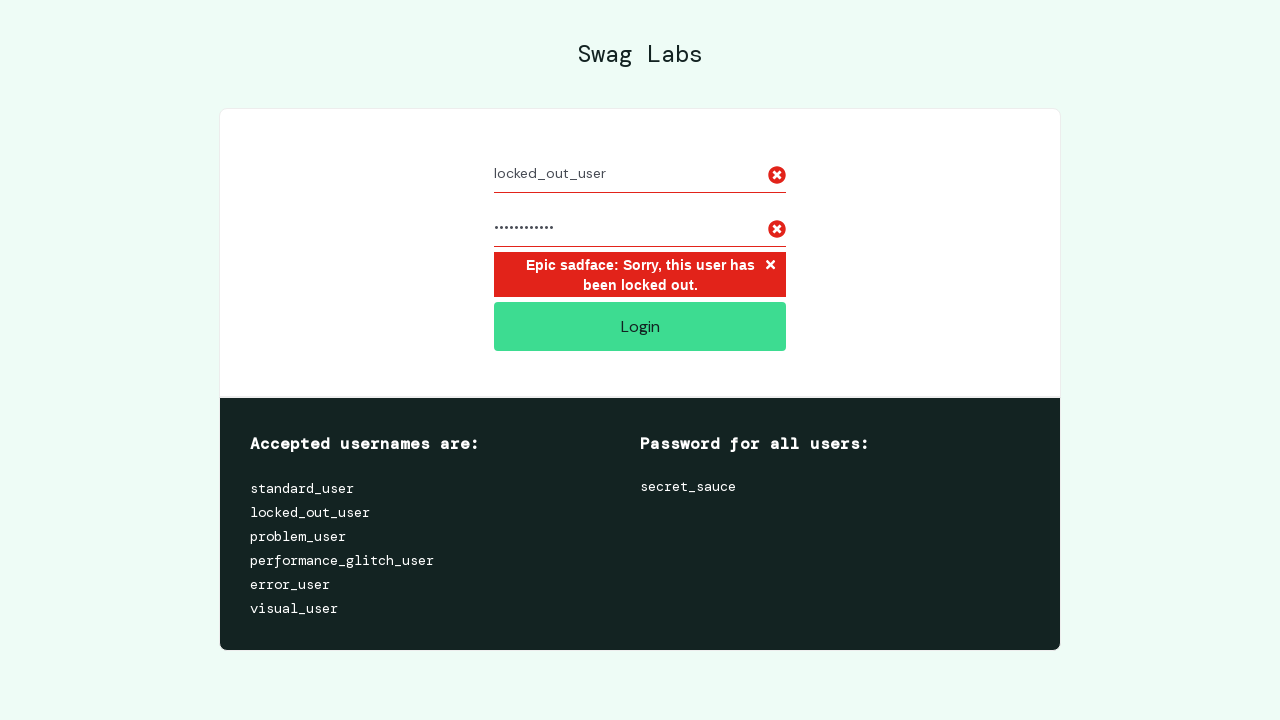

Located error message element
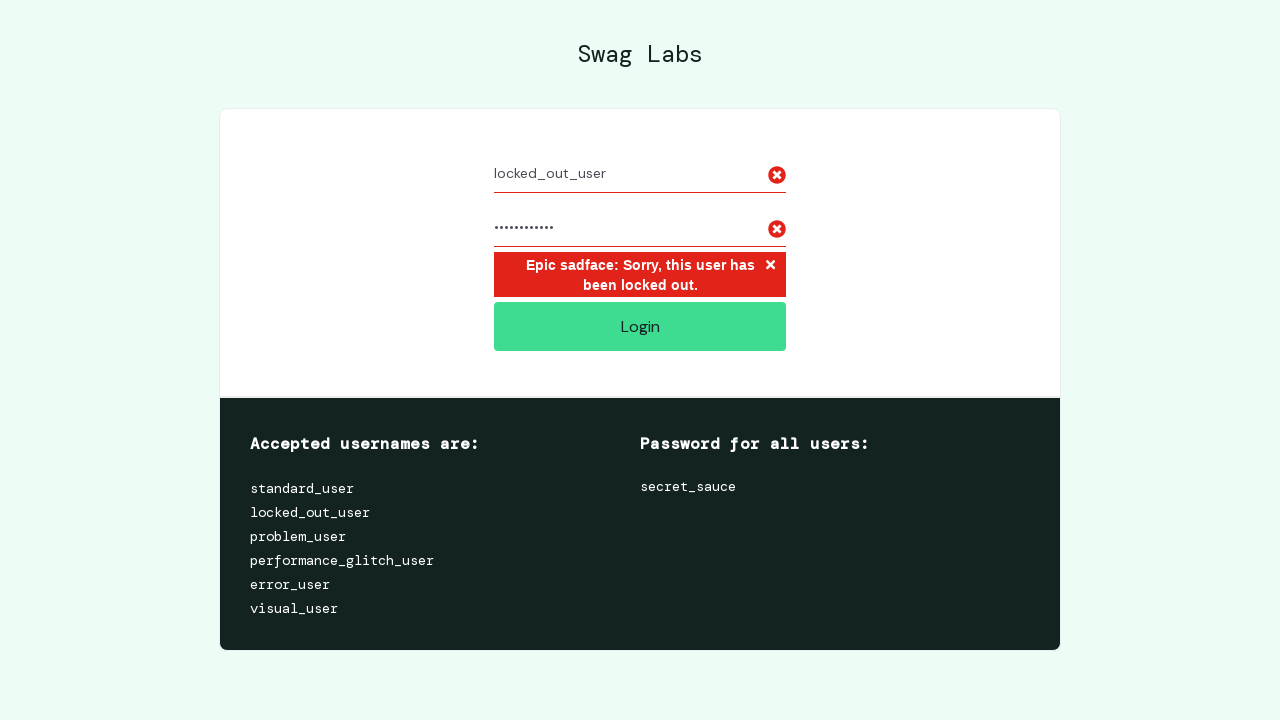

Verified locked out user error message displayed correctly
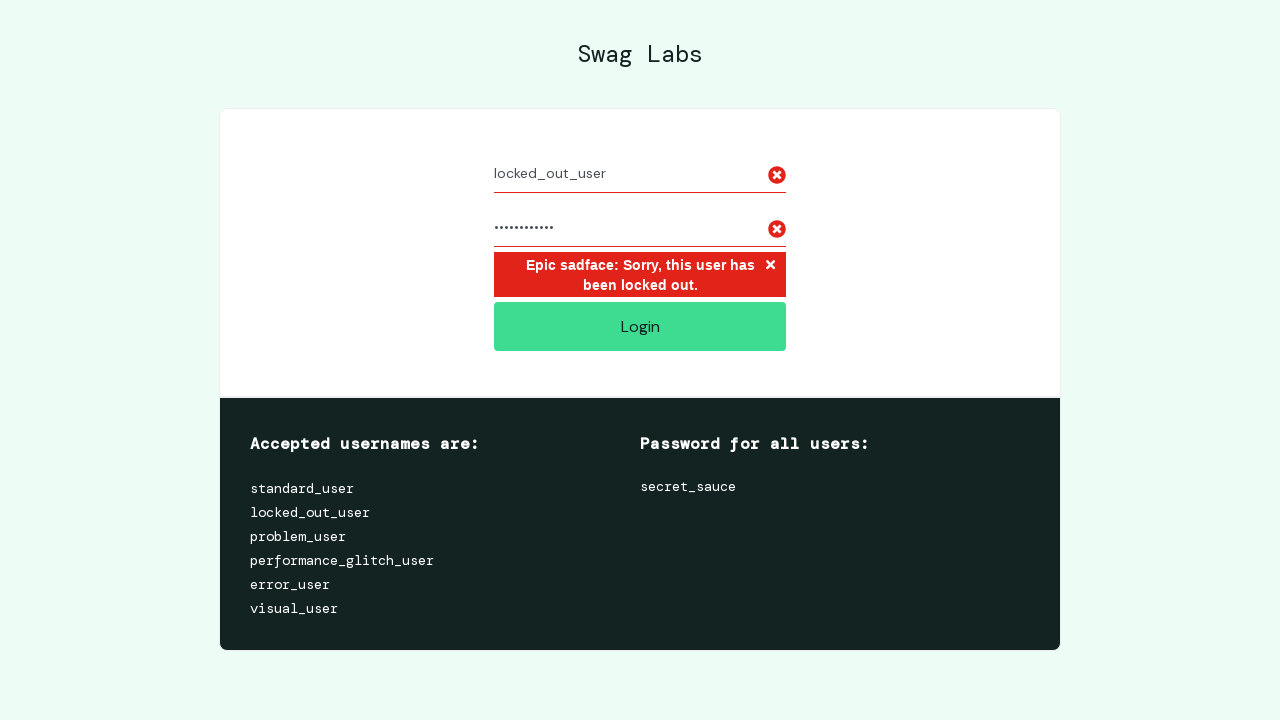

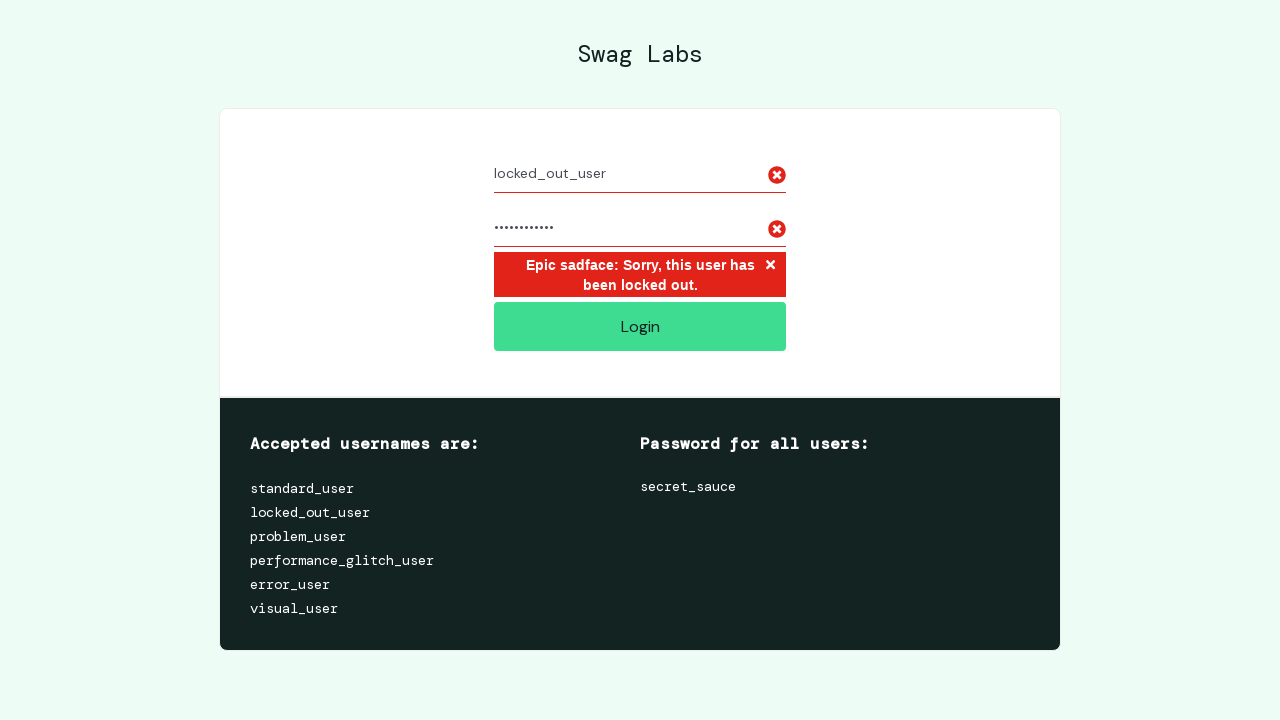